Navigates to a page, clicks a specific link by text, then fills out and submits a form with personal information

Starting URL: http://suninjuly.github.io/find_link_text

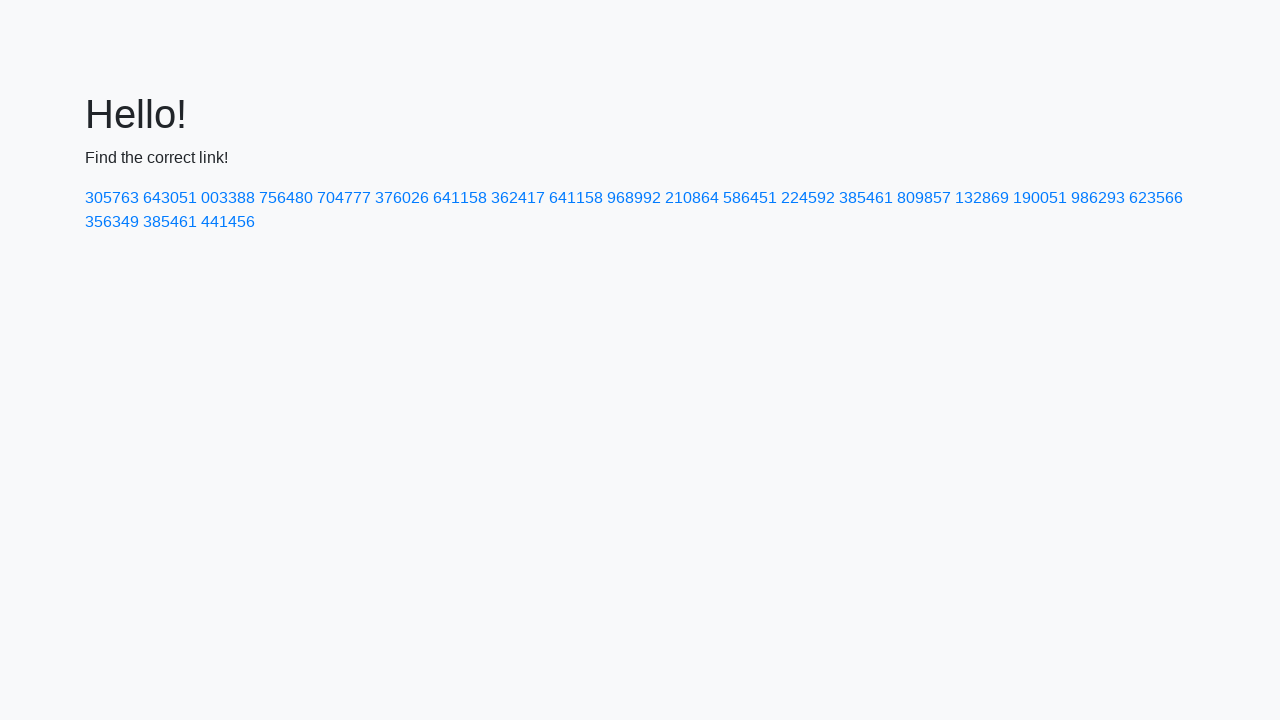

Clicked link with text '224592' at (808, 198) on a:has-text('224592')
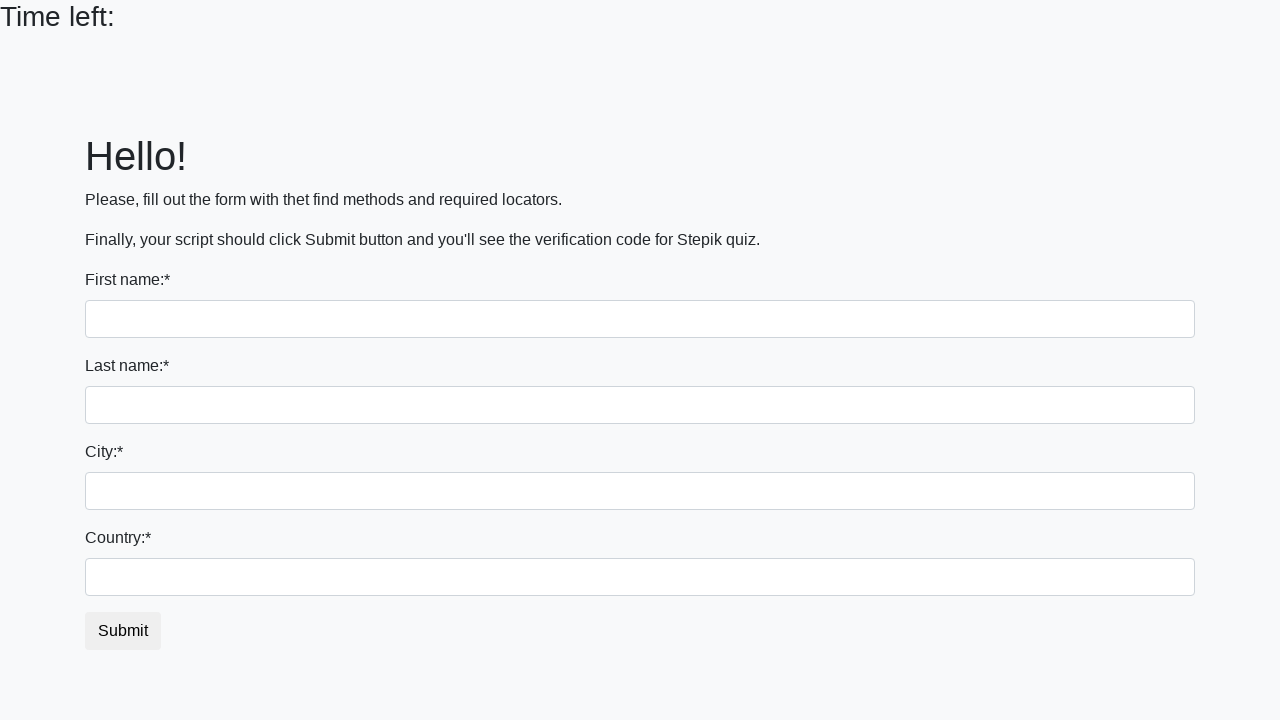

Filled first name field with 'Ivan' on input[name='first_name']
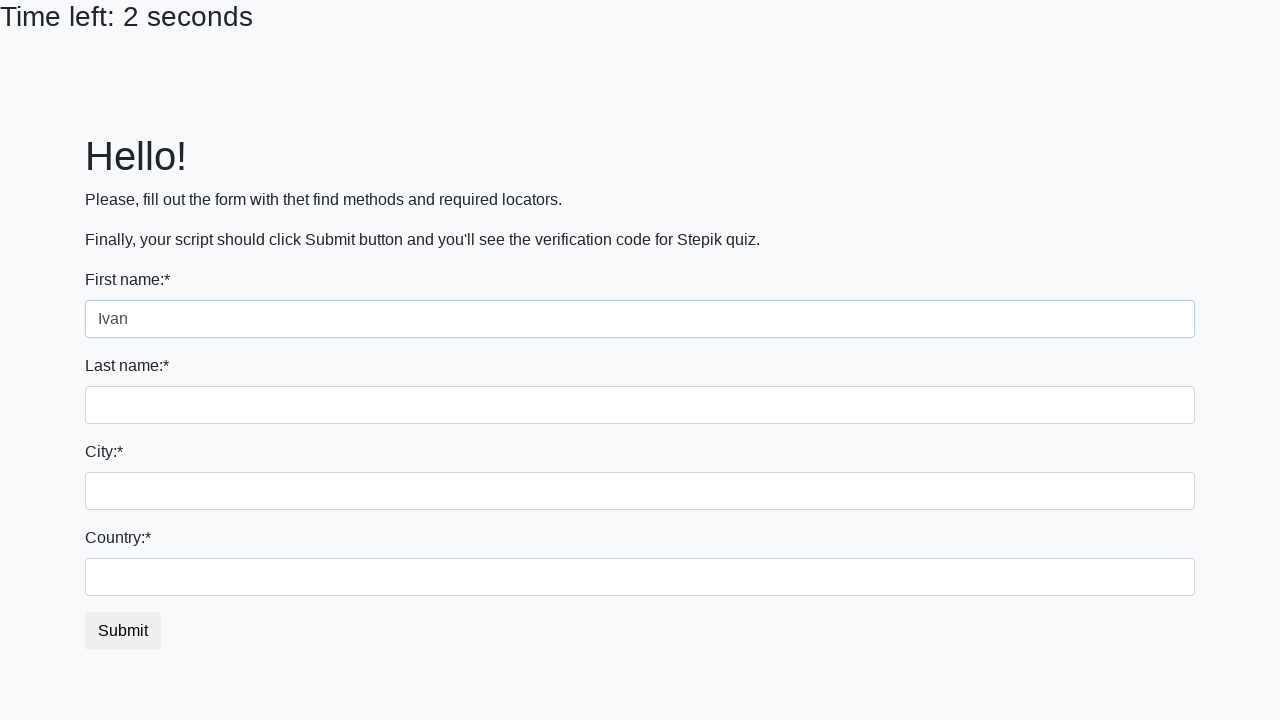

Filled last name field with 'Petrov' on input[name='last_name']
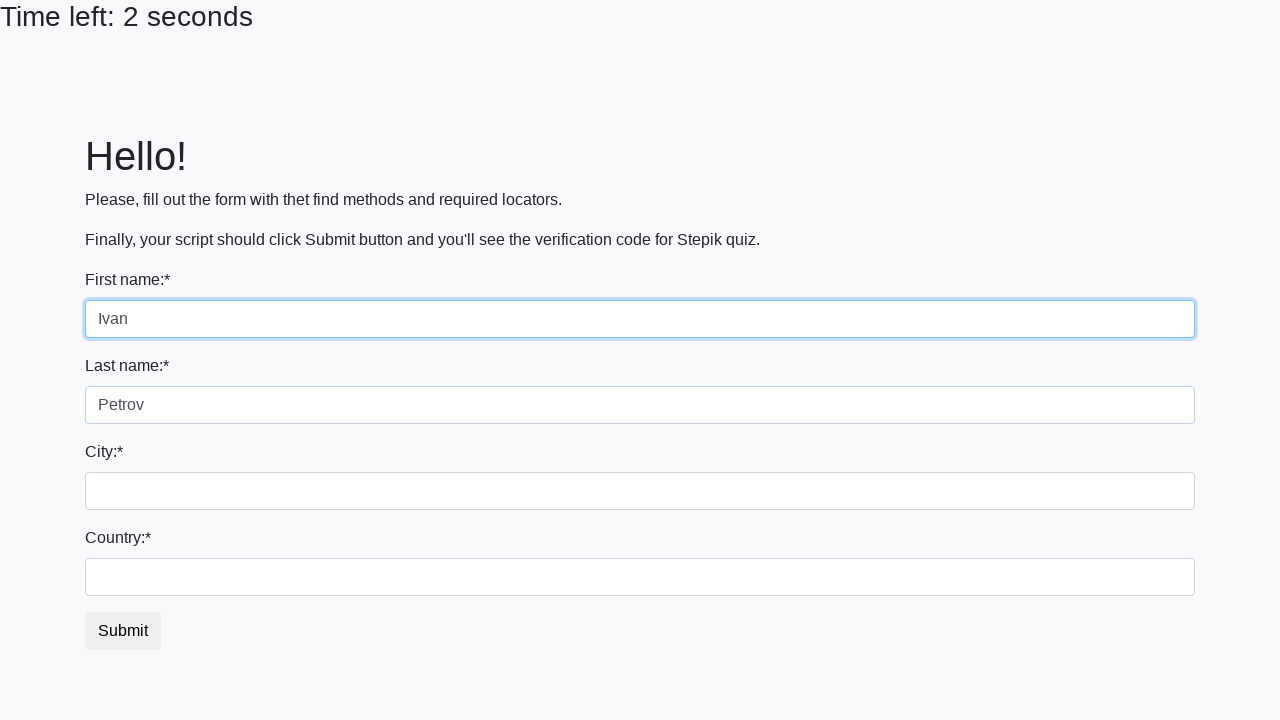

Filled city field with 'Smolensk' on input.city
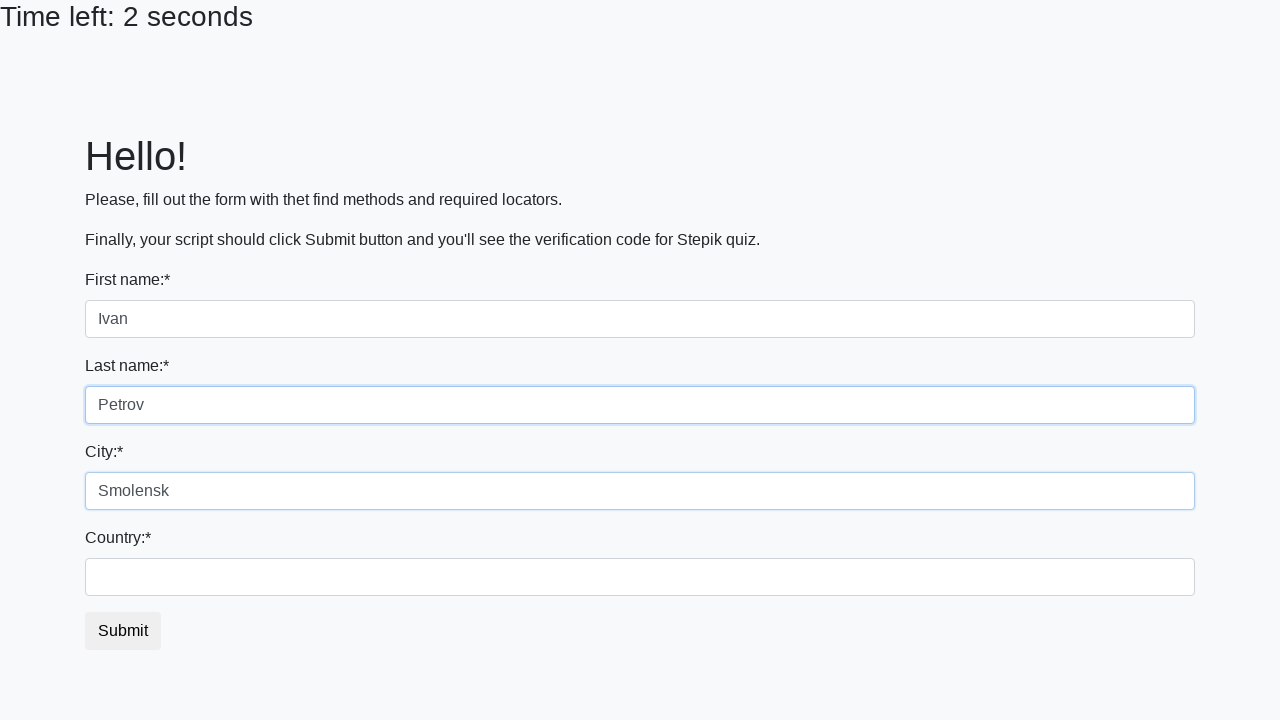

Filled country field with 'Russia' on #country
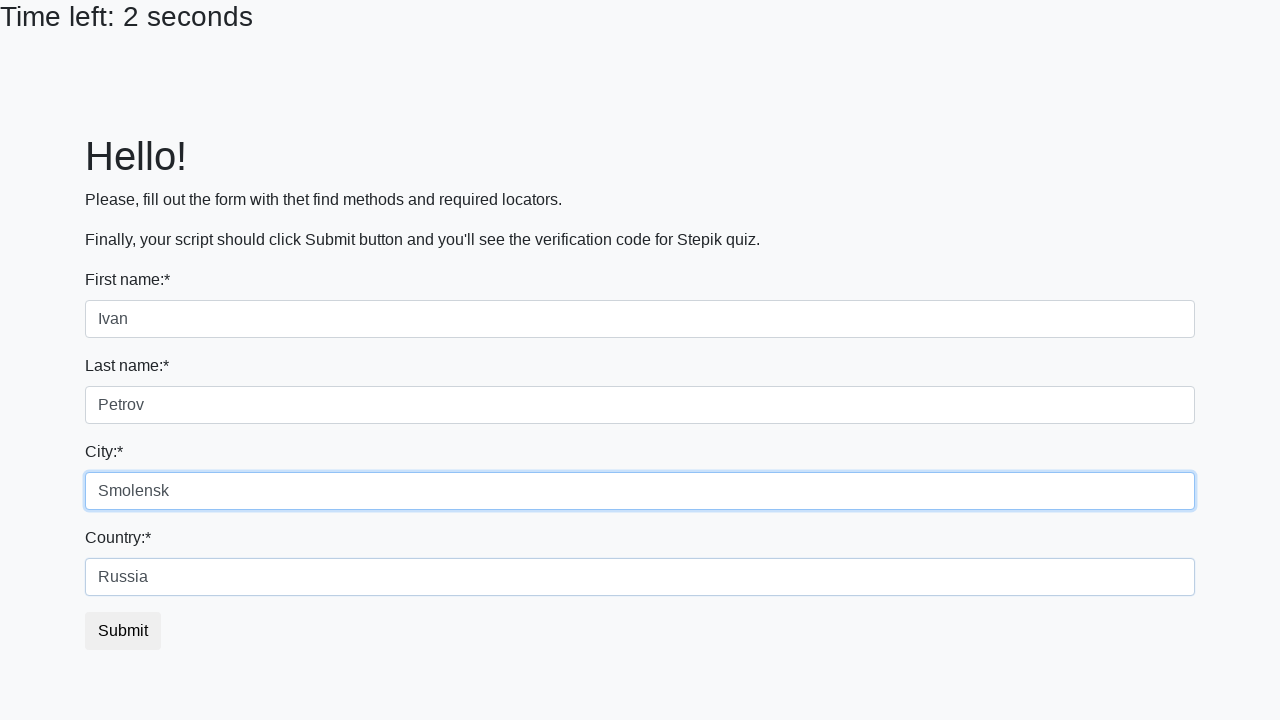

Clicked submit button to submit form at (123, 631) on button.btn
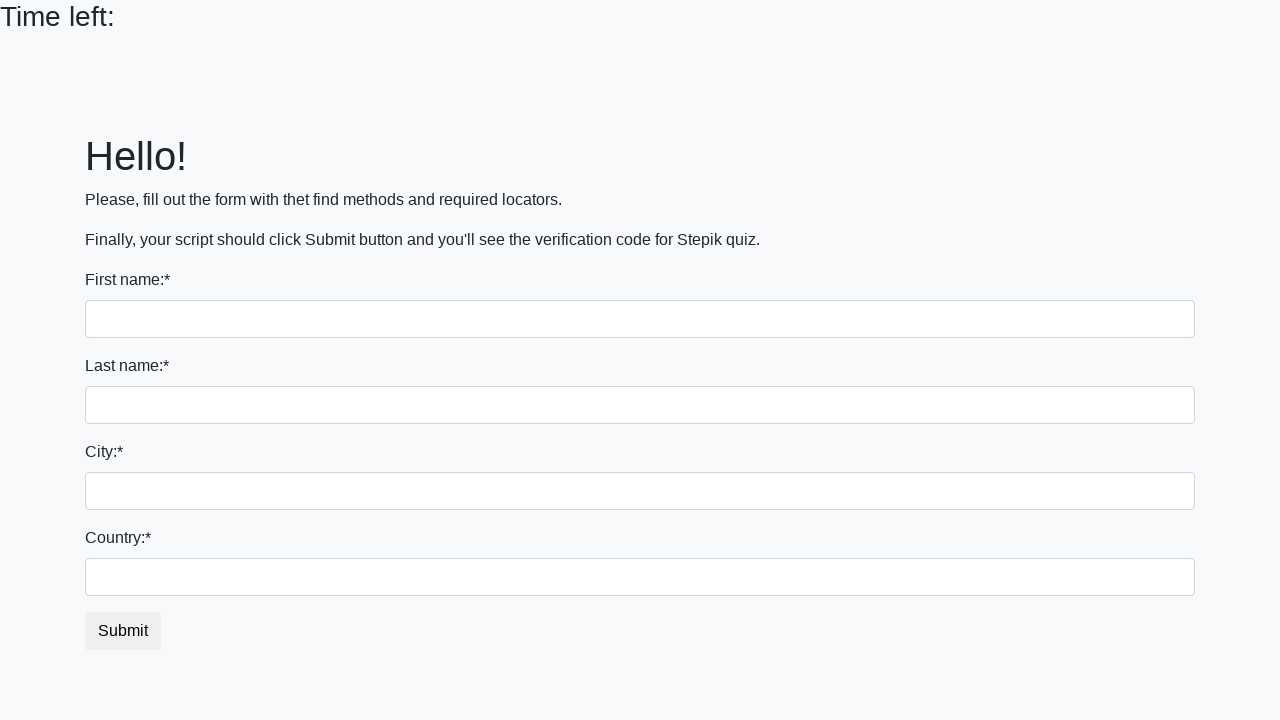

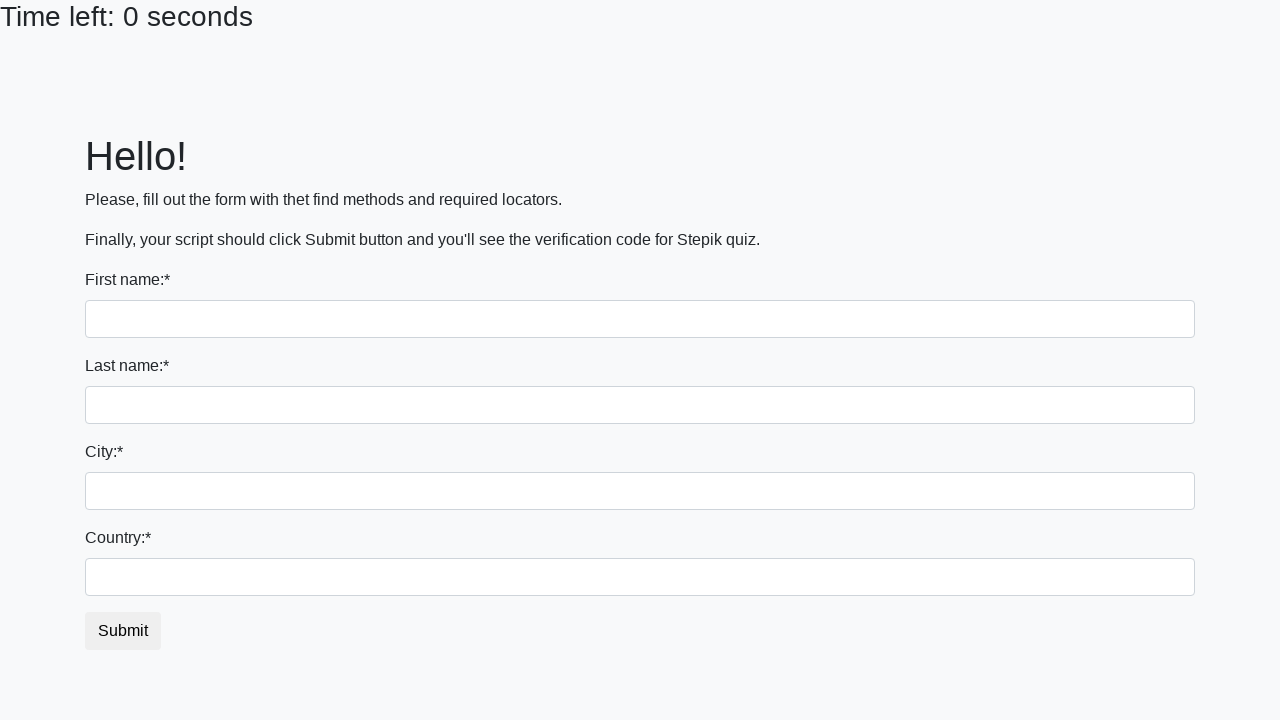